Tests file upload and download functionality on a demo QA site by uploading a file and clicking the download button

Starting URL: https://demoqa.com/upload-download

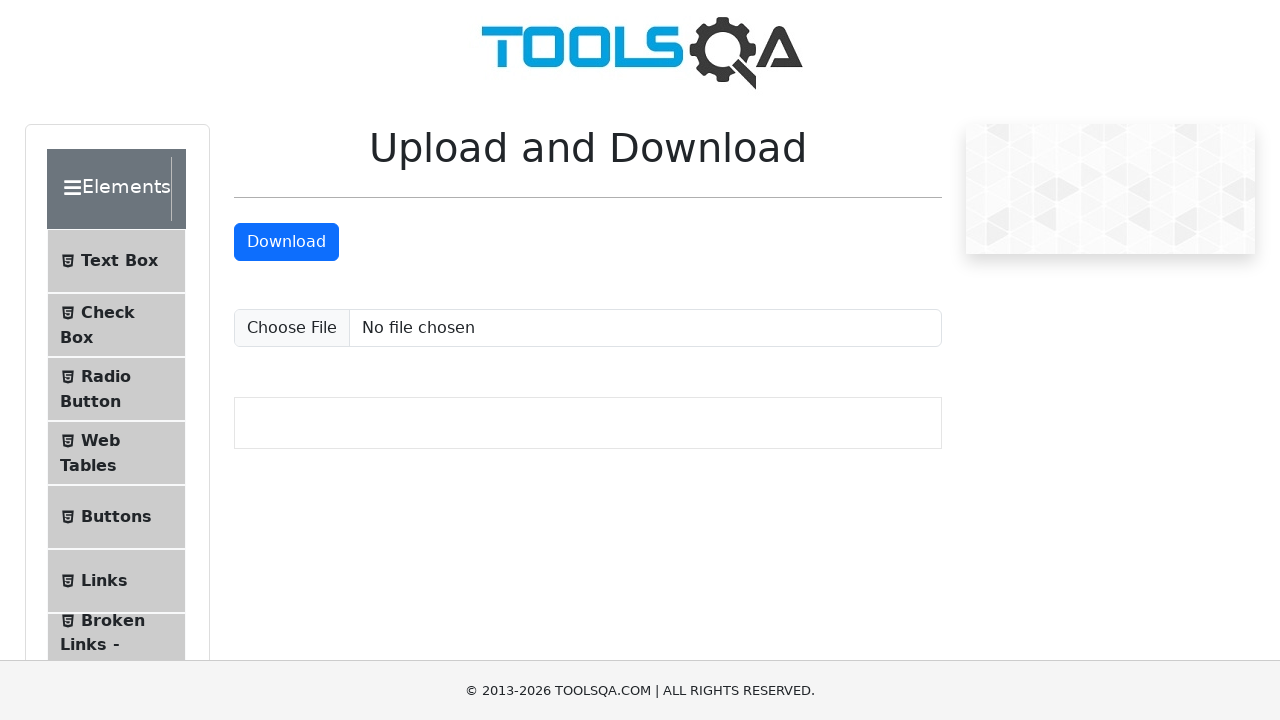

Created temporary test file at /tmp/test_upload.txt
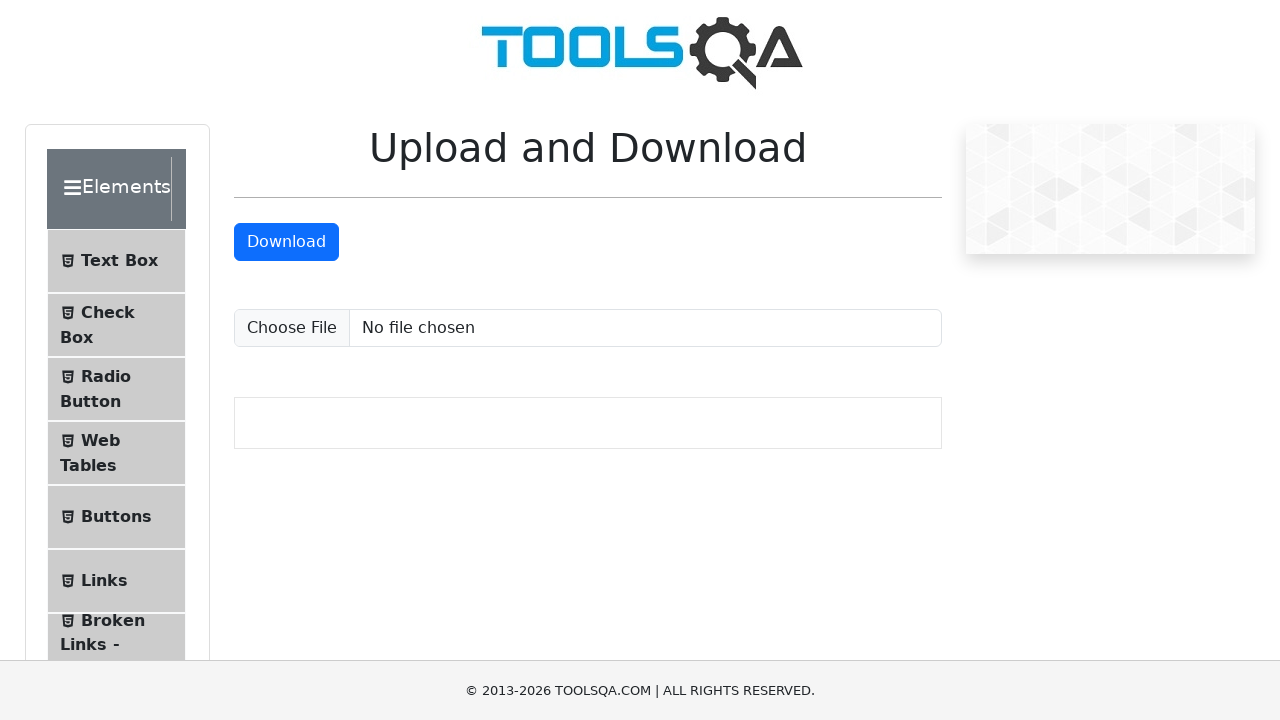

Set file input to upload test file
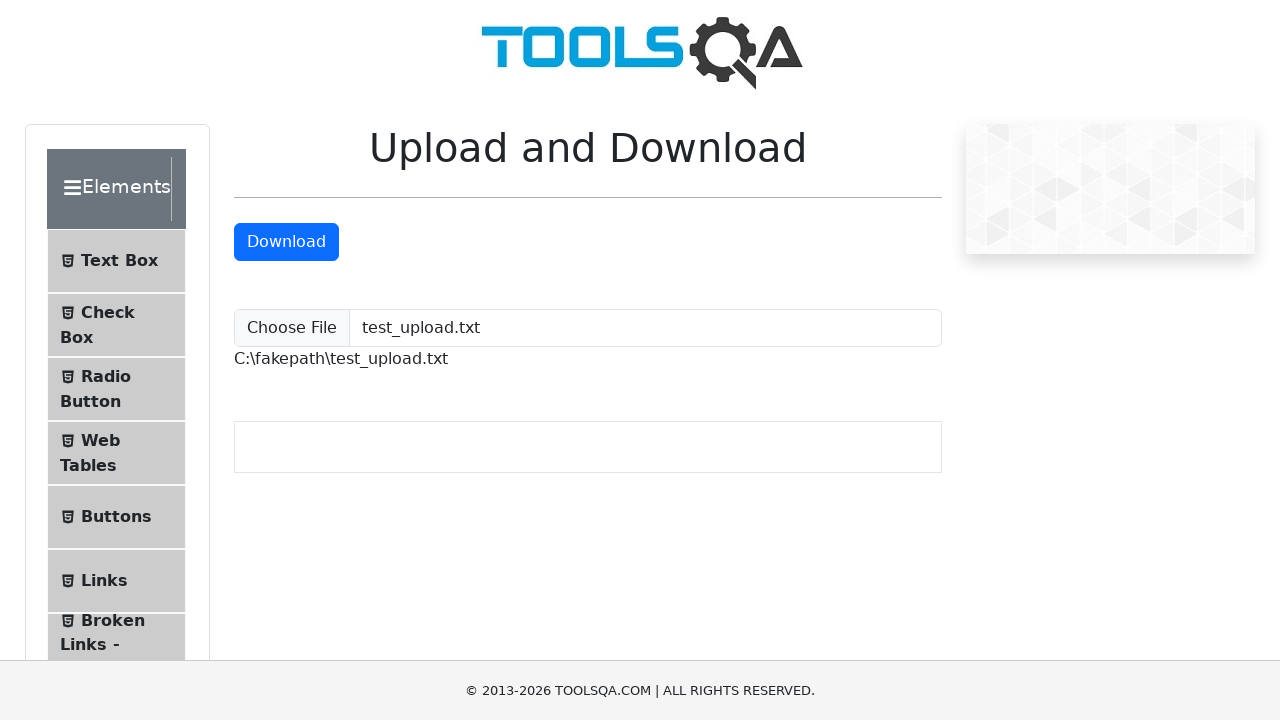

Clicked download button at (286, 242) on #downloadButton
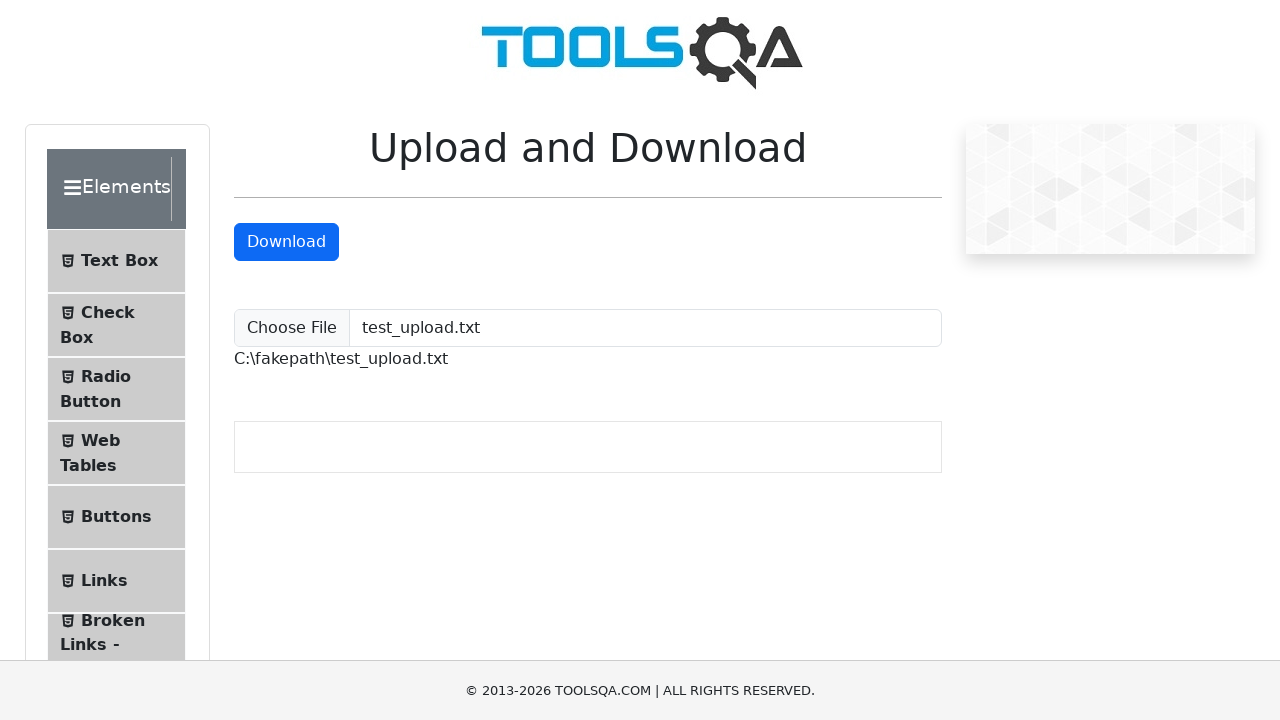

Waited 1000ms for download to initiate
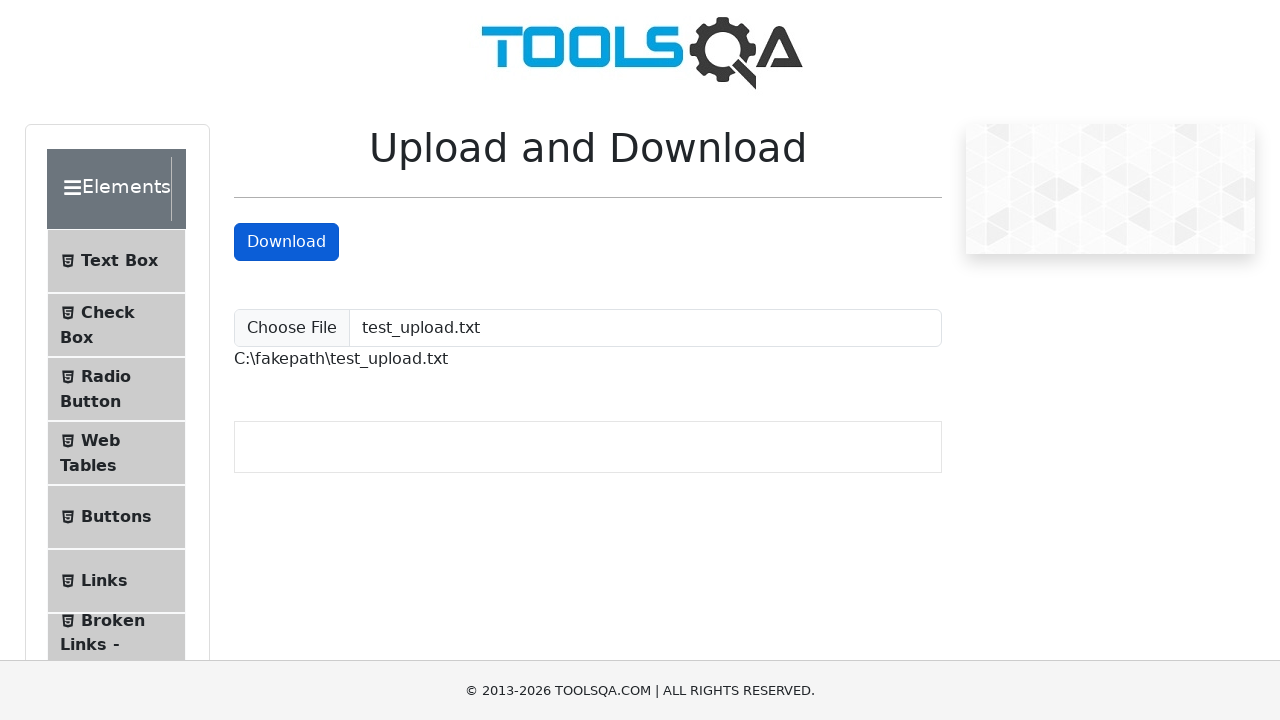

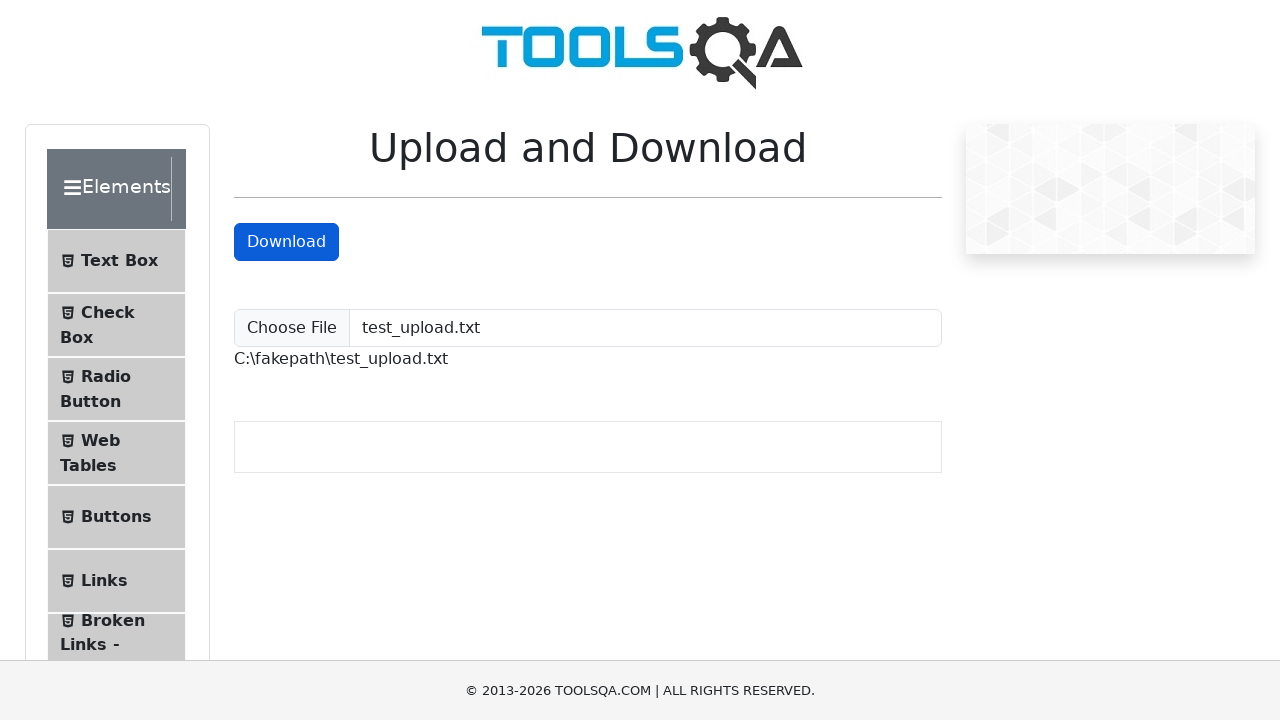